Tests dynamic loading functionality by clicking a start button and waiting for the loading indicator to appear and then disappear

Starting URL: https://the-internet.herokuapp.com/dynamic_loading/1

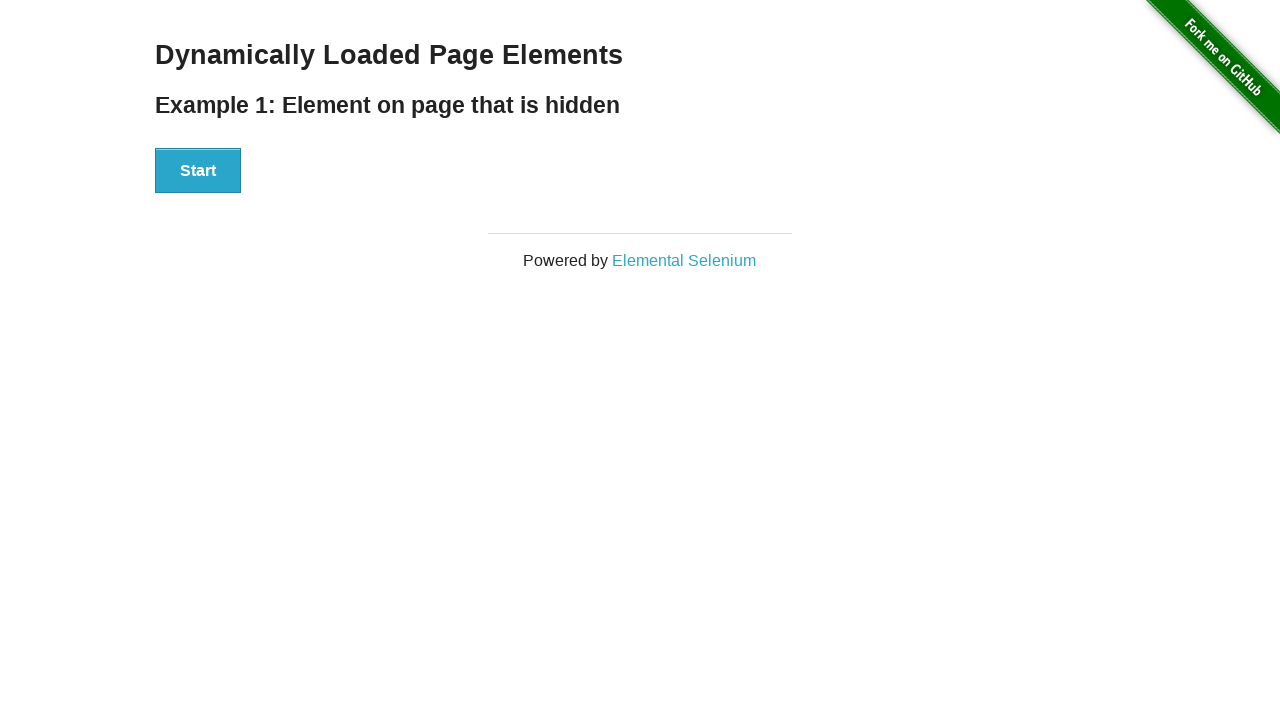

Clicked start button to initiate dynamic loading at (198, 171) on button
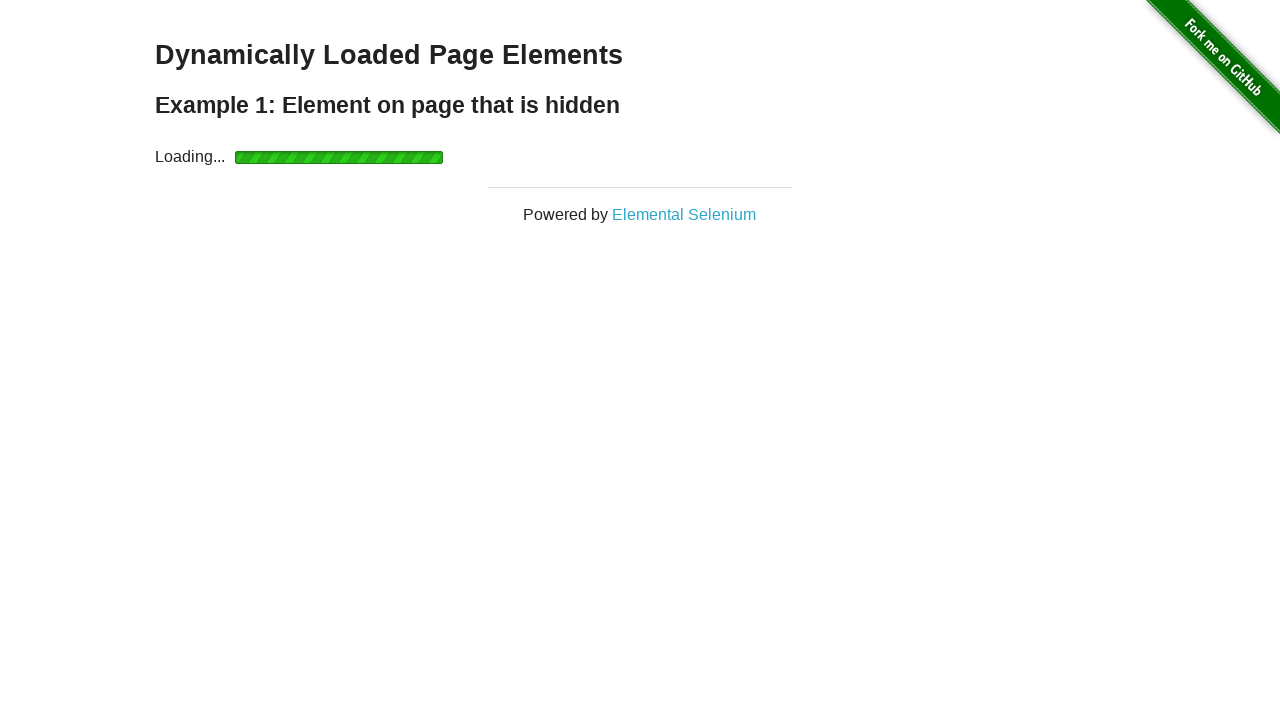

Loading indicator appeared
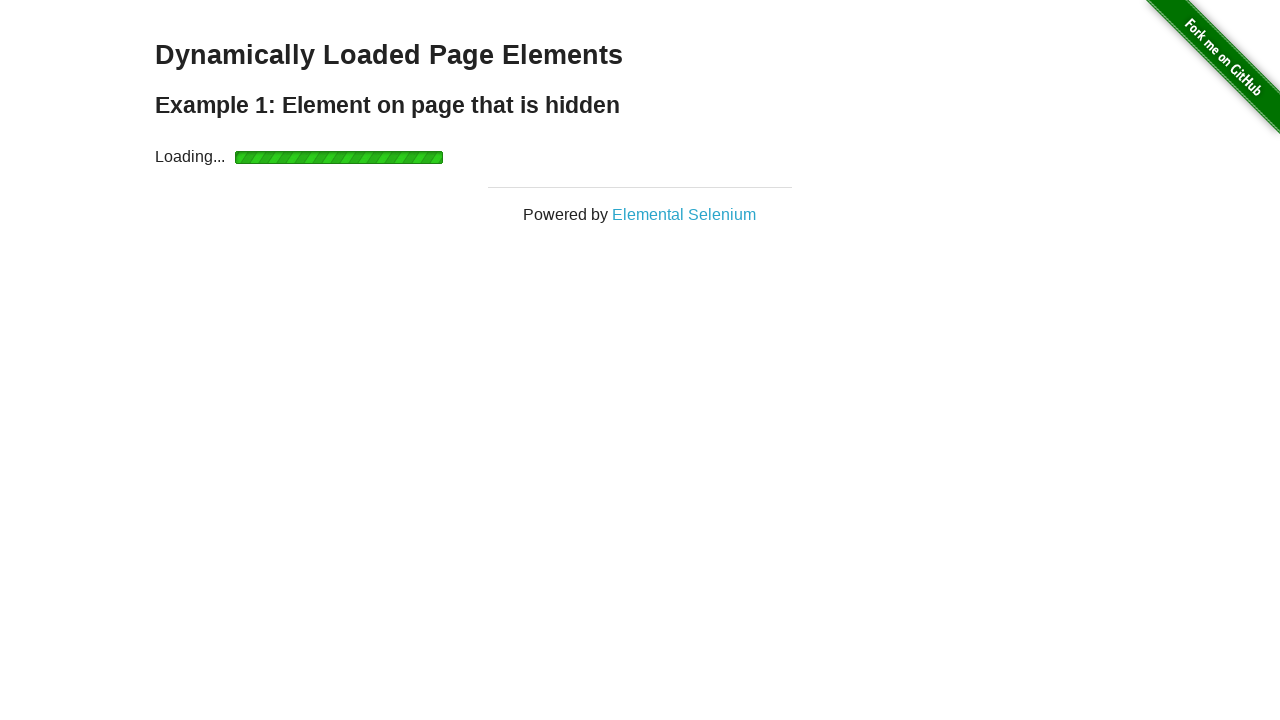

Loading indicator disappeared, dynamic content loaded successfully
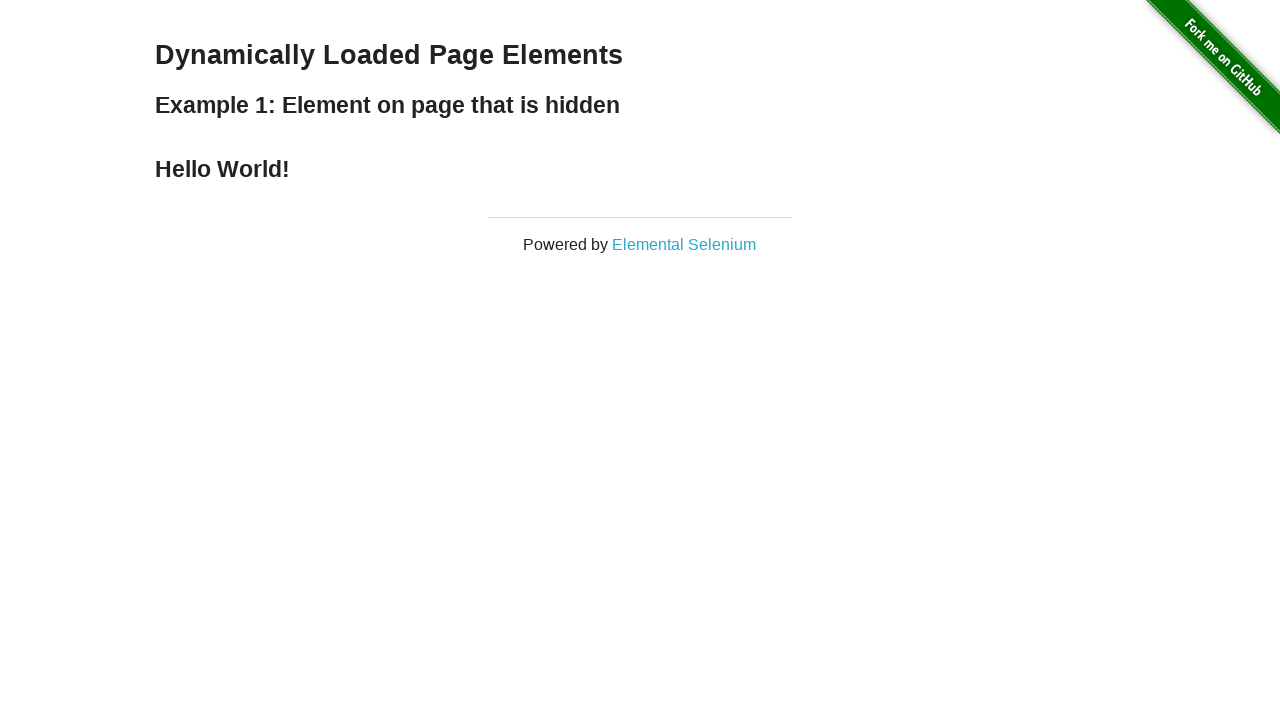

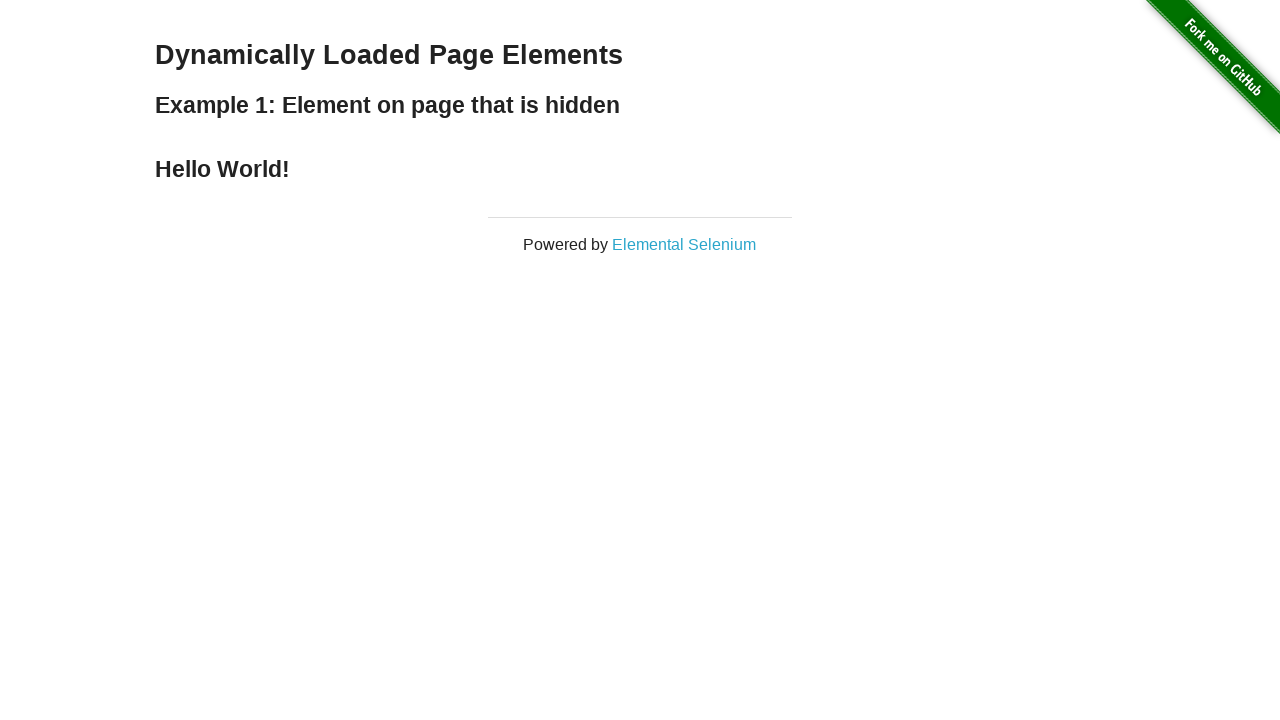